Navigates to a quote page and verifies that the page title is "Get a Quote"

Starting URL: https://skryabin.com/market/quote.html

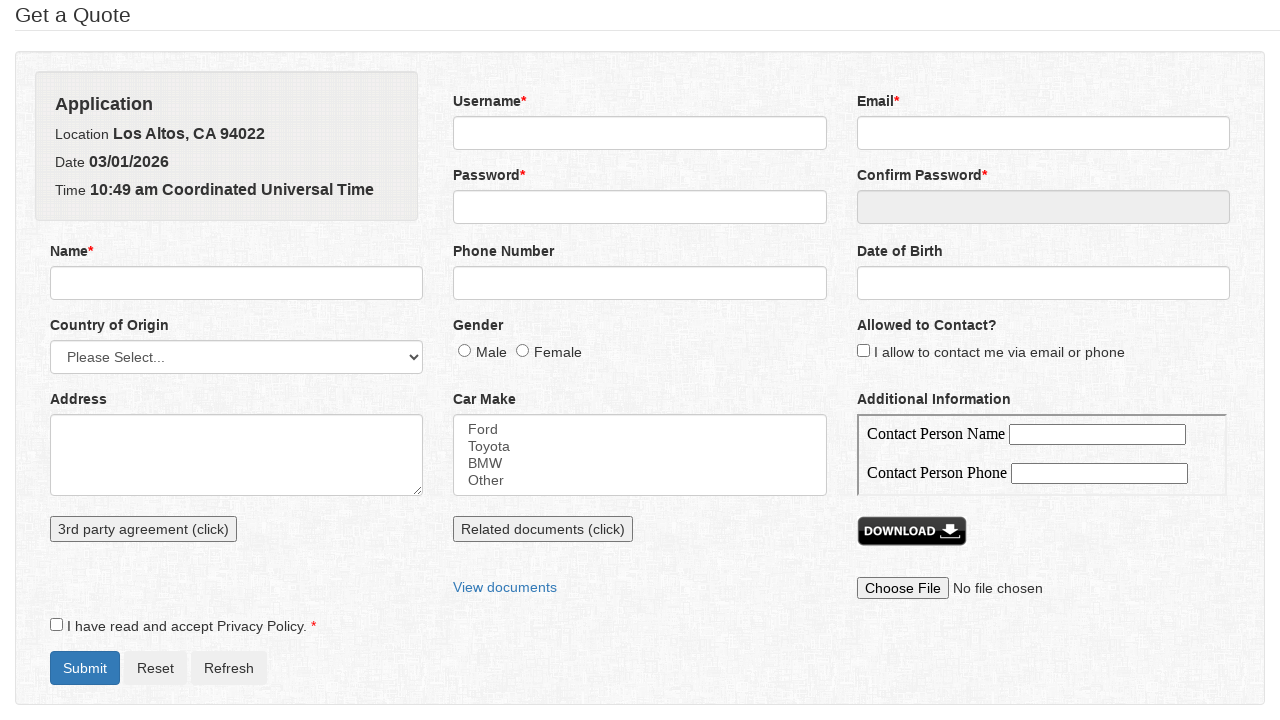

Navigated to quote page at https://skryabin.com/market/quote.html
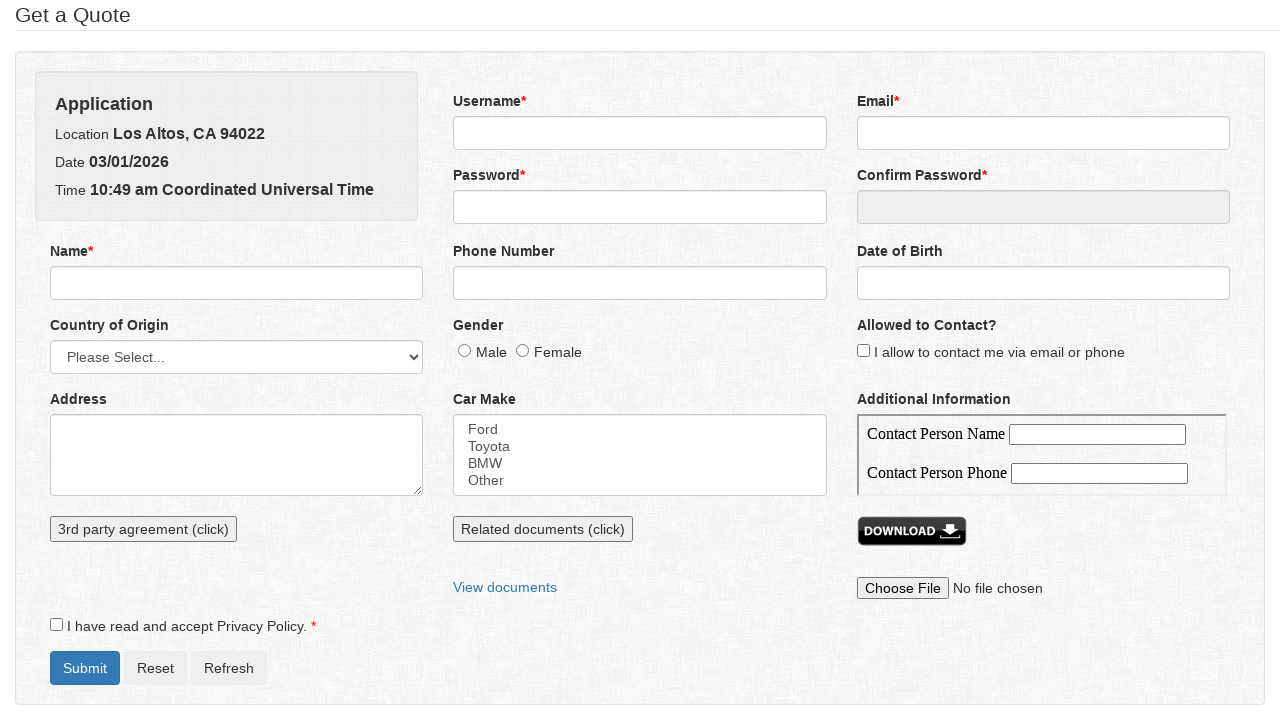

Verified page title is 'Get a Quote'
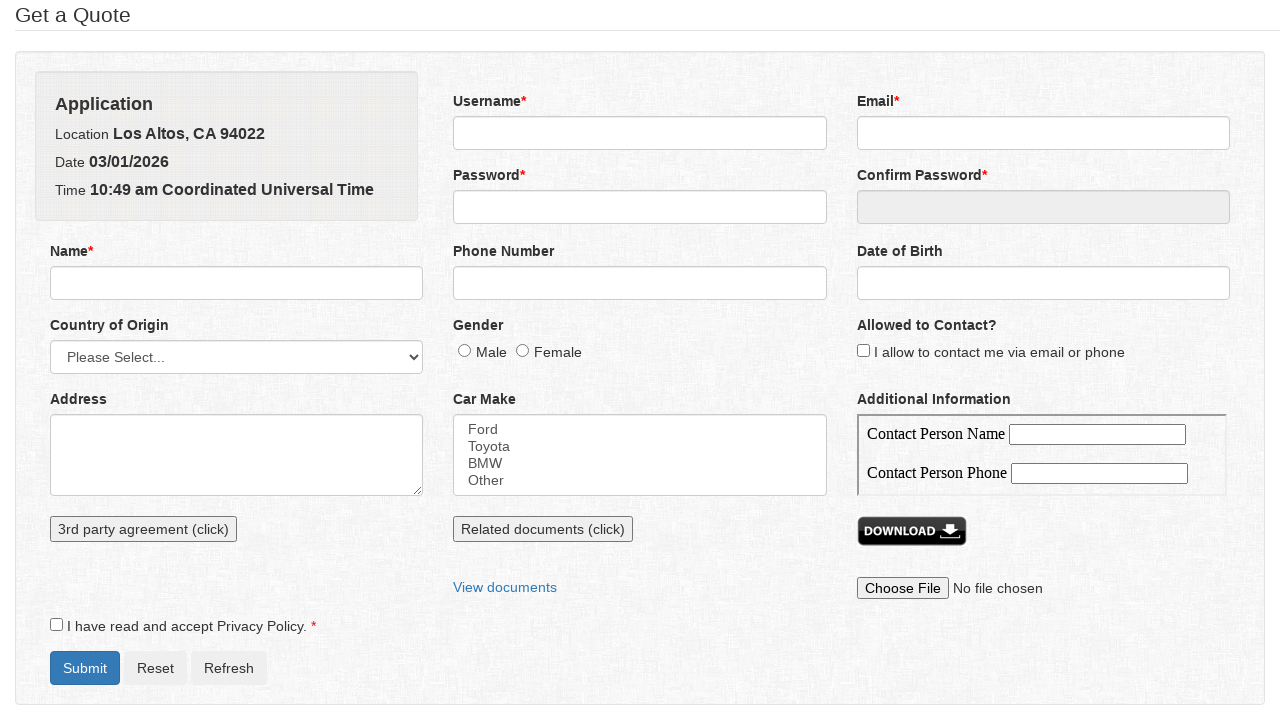

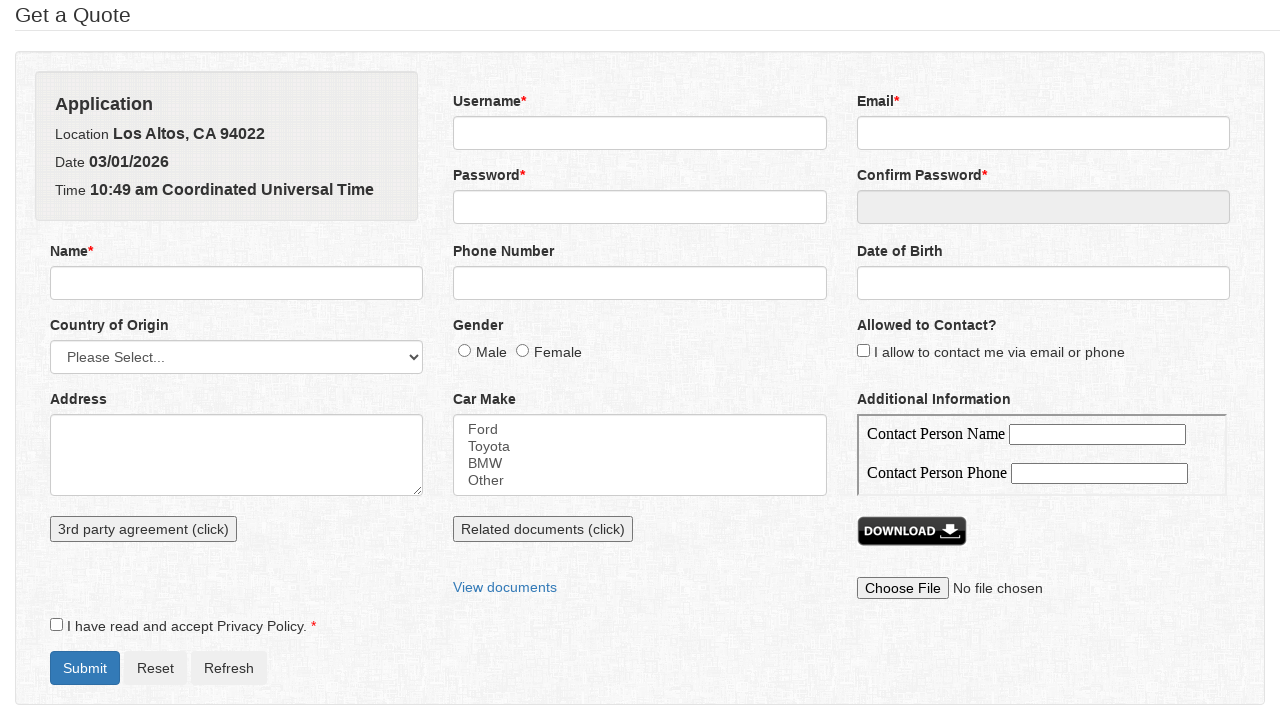